Tests nested iframe navigation by clicking on the Nested Frames link and accessing content within nested frames

Starting URL: https://the-internet.herokuapp.com/

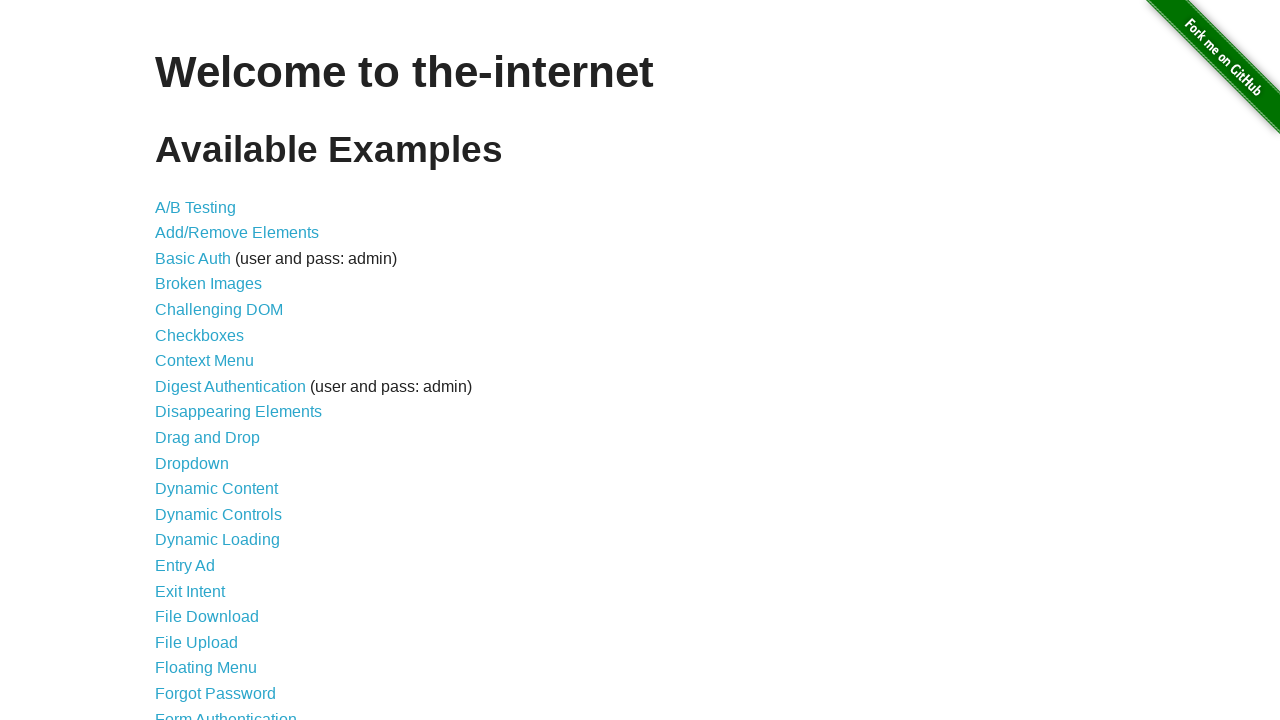

Clicked on Nested Frames link at (210, 395) on text=Nested
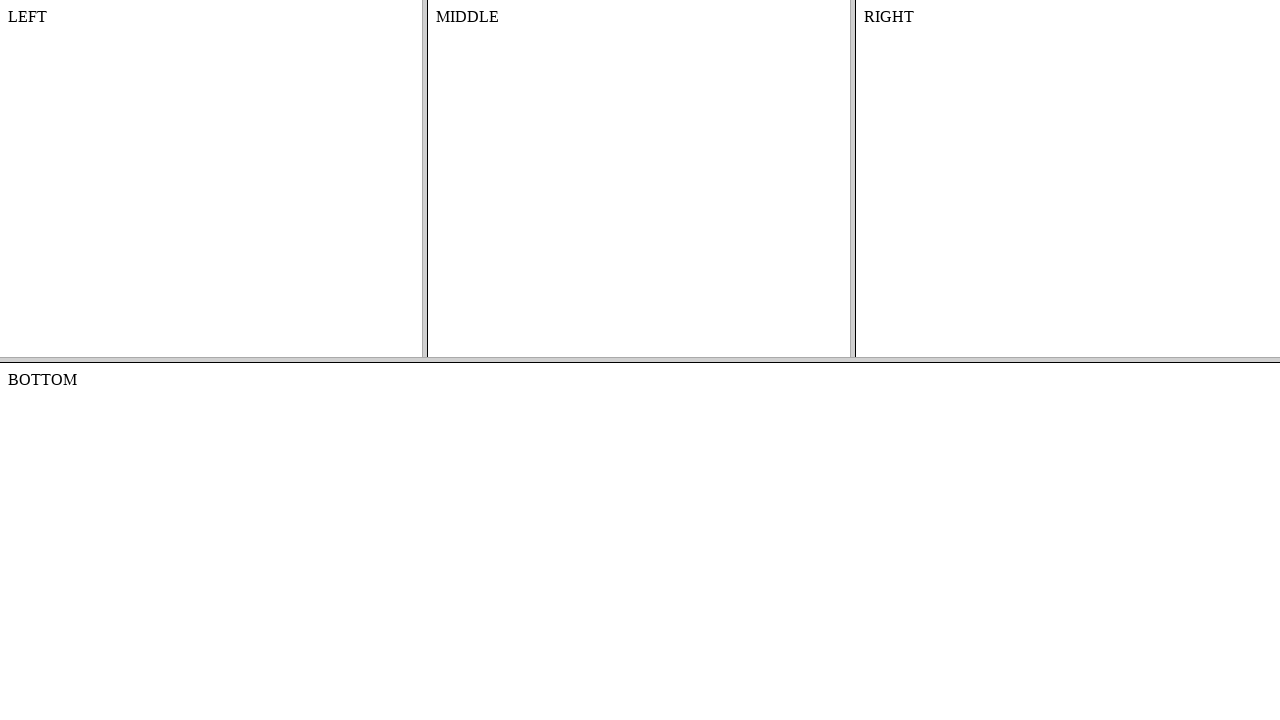

Located the top frame
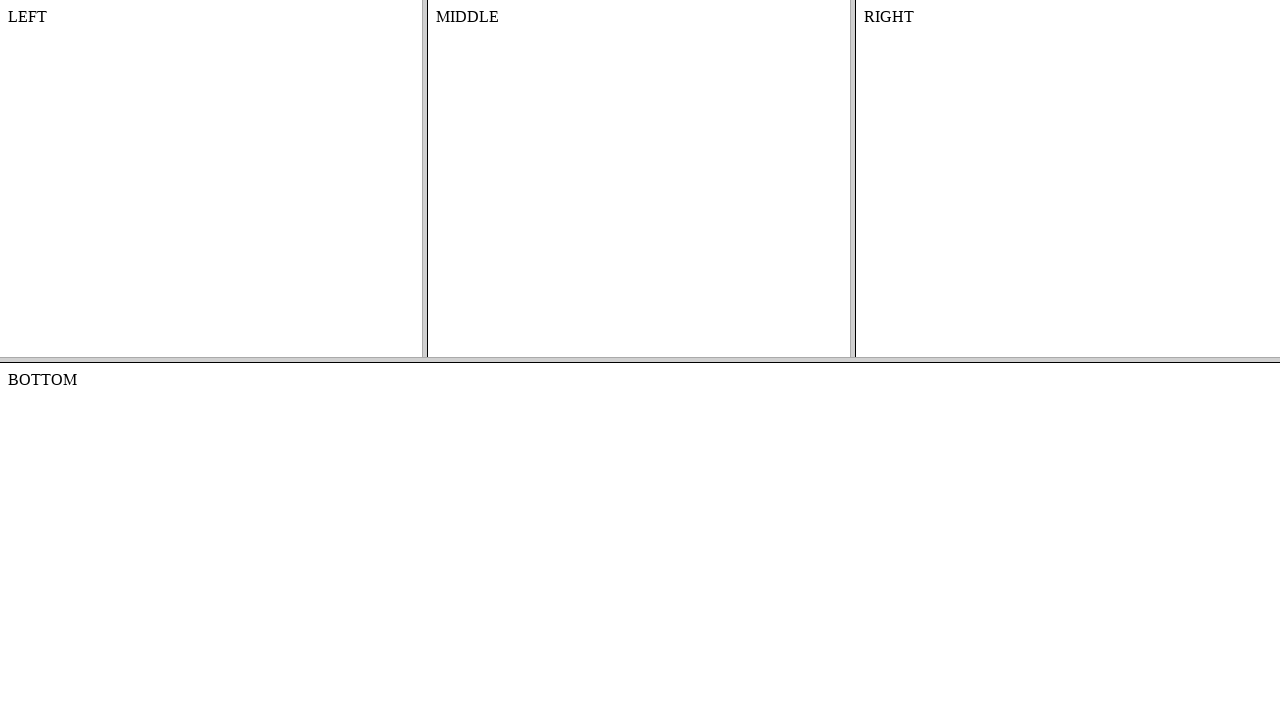

Located the middle frame within the top frame
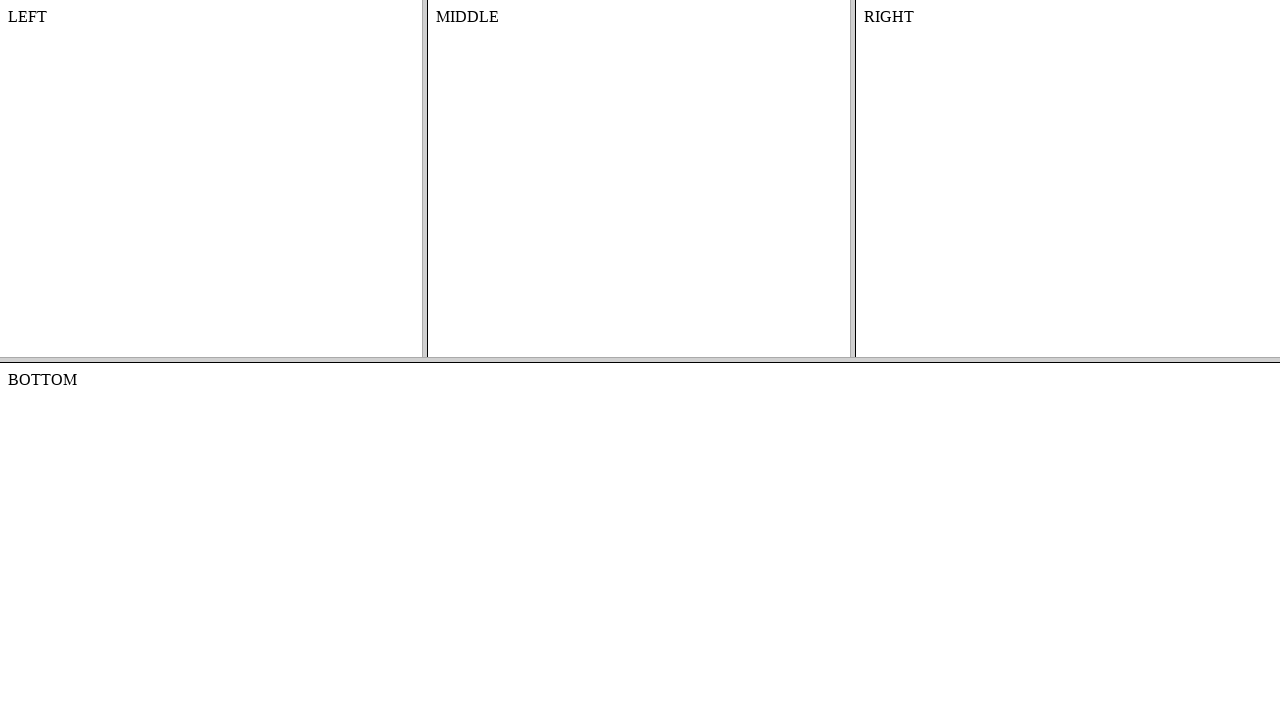

Retrieved text content from middle frame: 'MIDDLE'
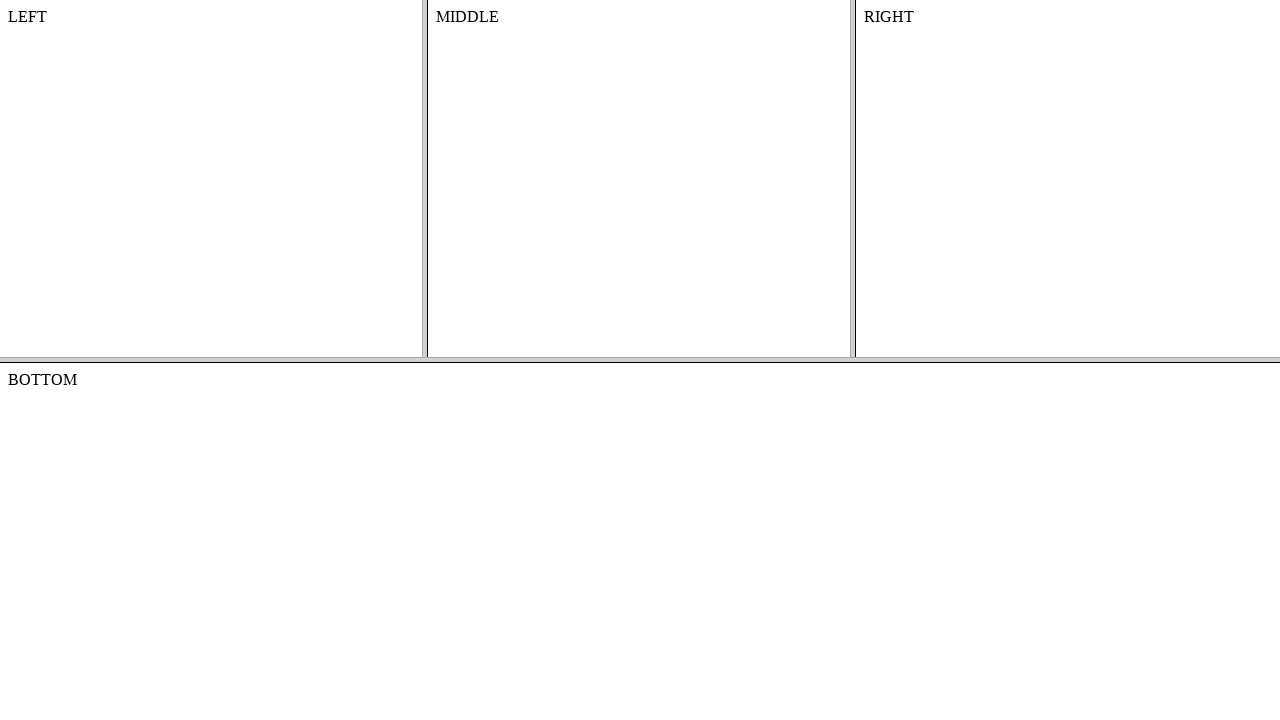

Printed content text to console
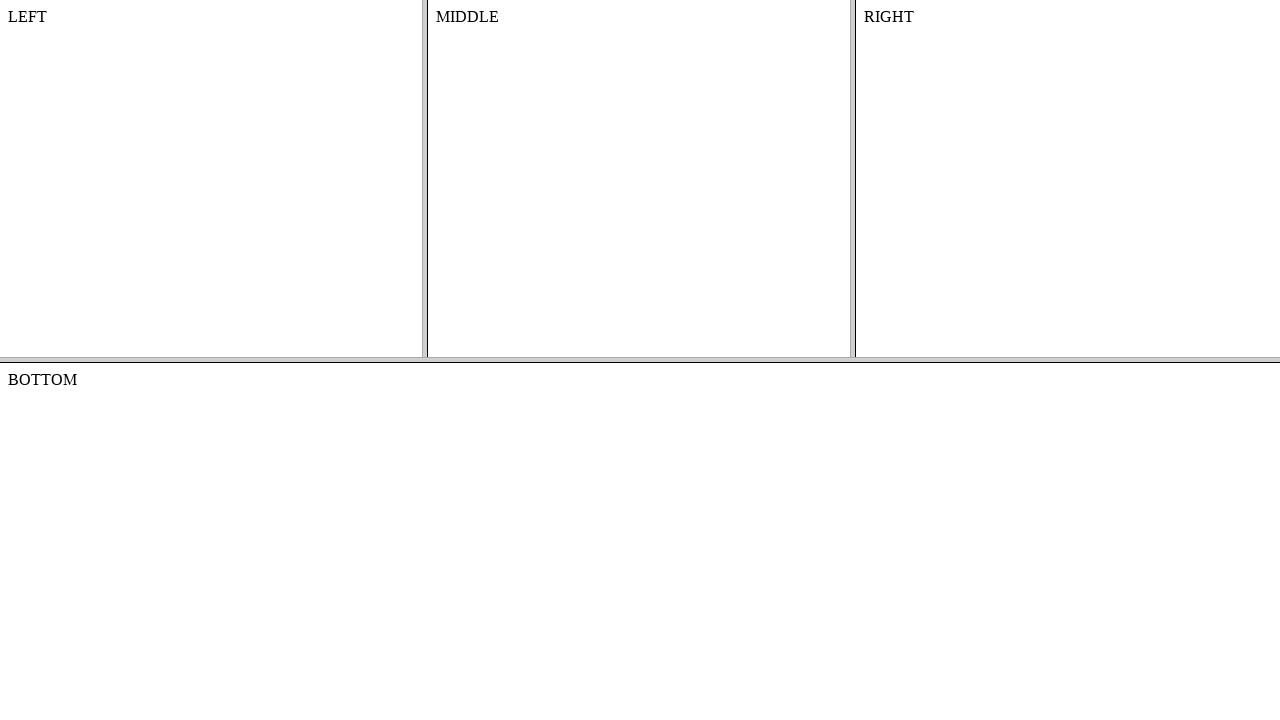

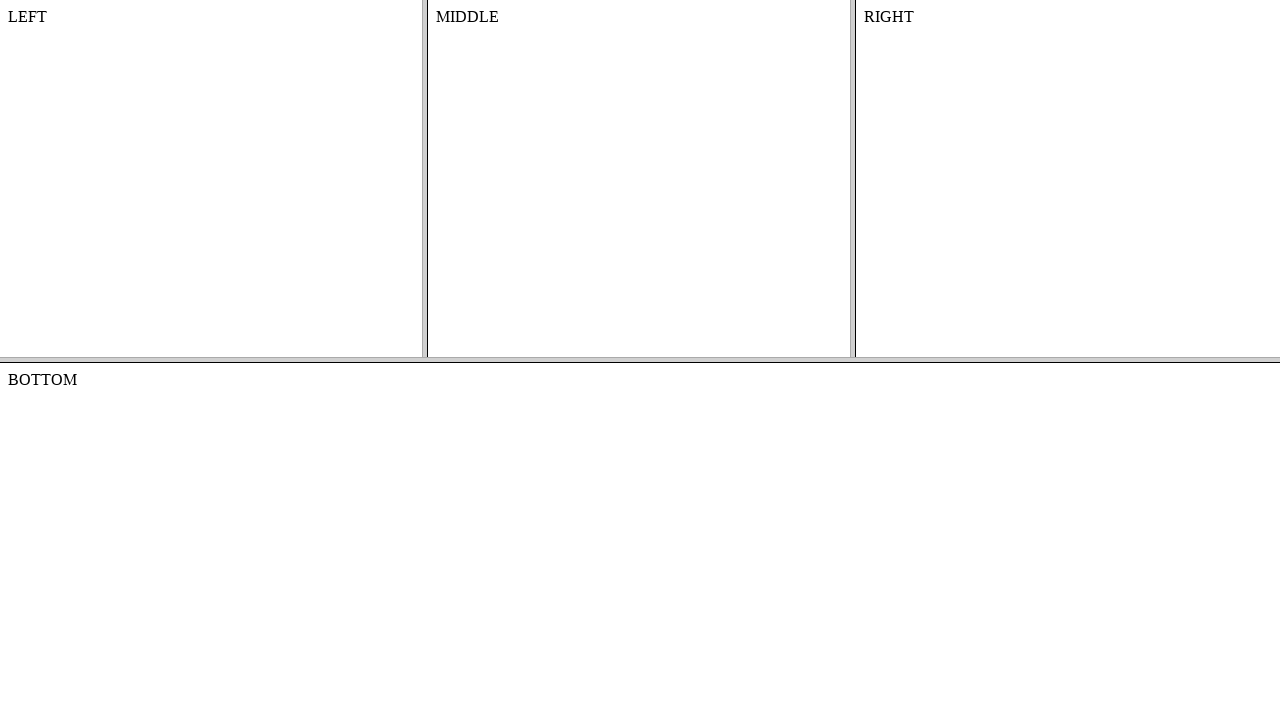